Tests flight booking form by selecting origin and destination airports from dropdowns and selecting the current date from a calendar

Starting URL: https://rahulshettyacademy.com/dropdownsPractise/

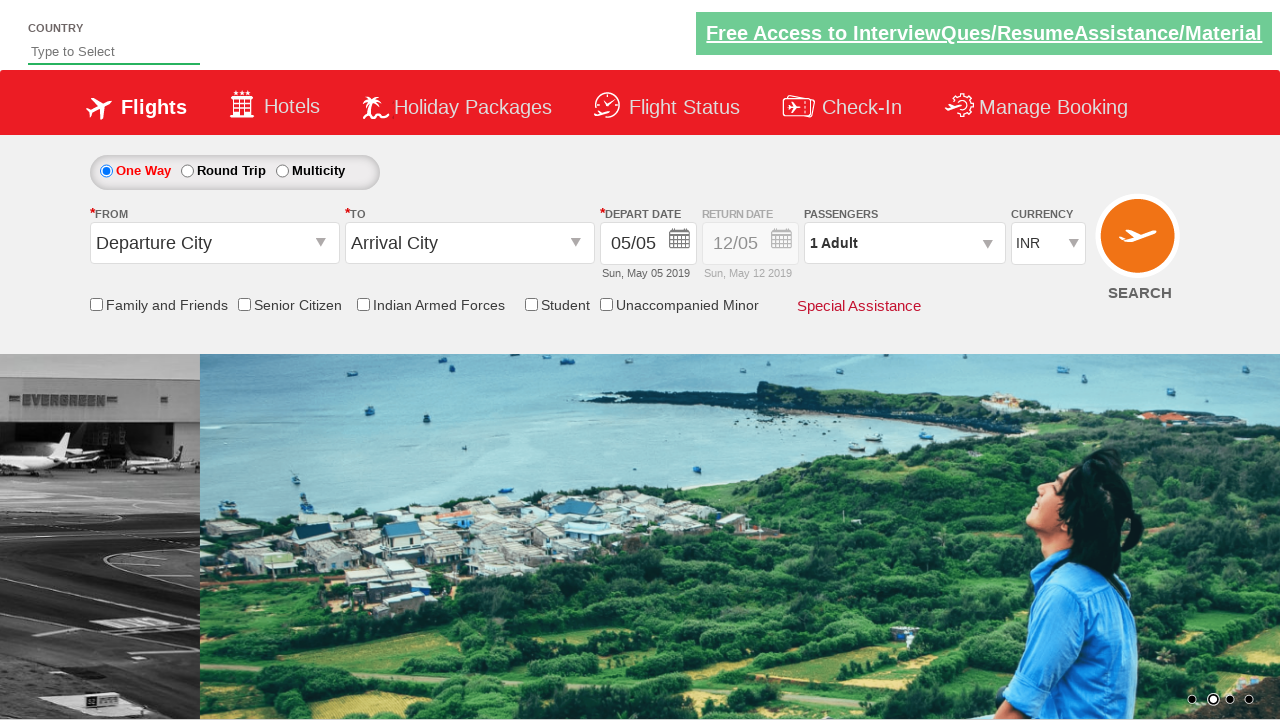

Clicked origin station dropdown at (214, 243) on input[name='ctl00_mainContent_ddl_originStation1_CTXT']
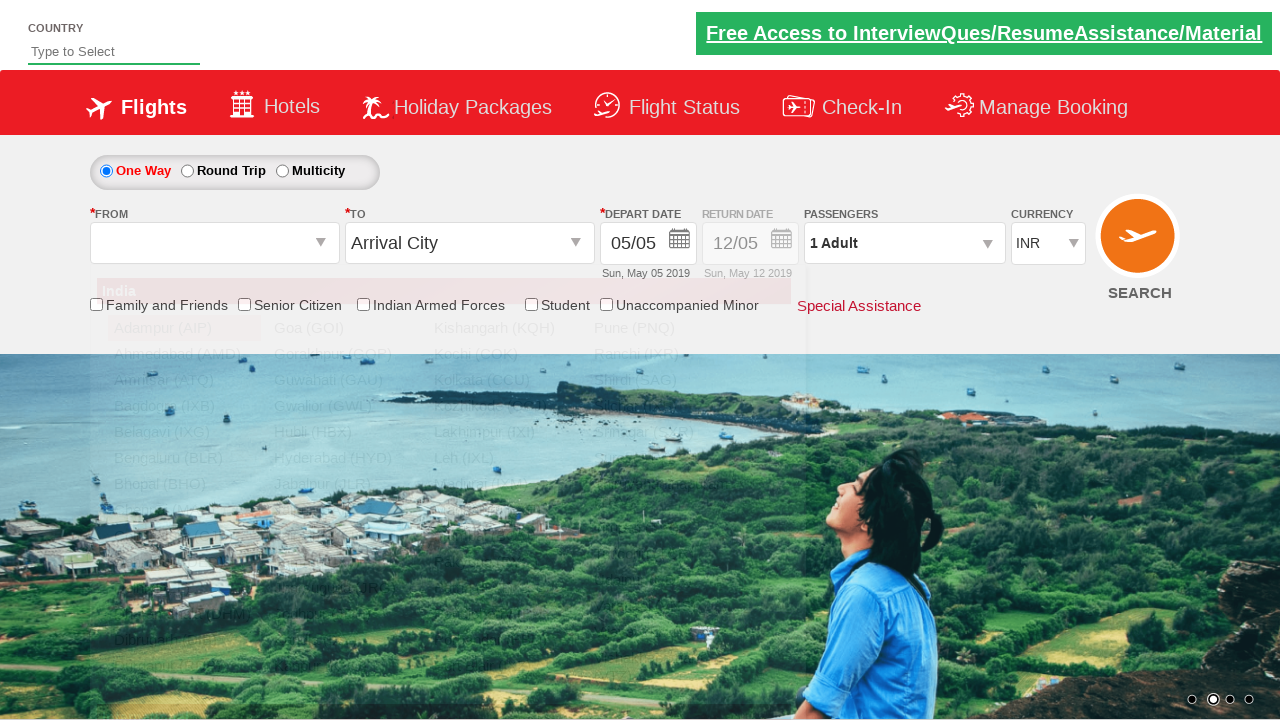

Selected GOI (Goa) as origin airport at (344, 328) on a[value='GOI']
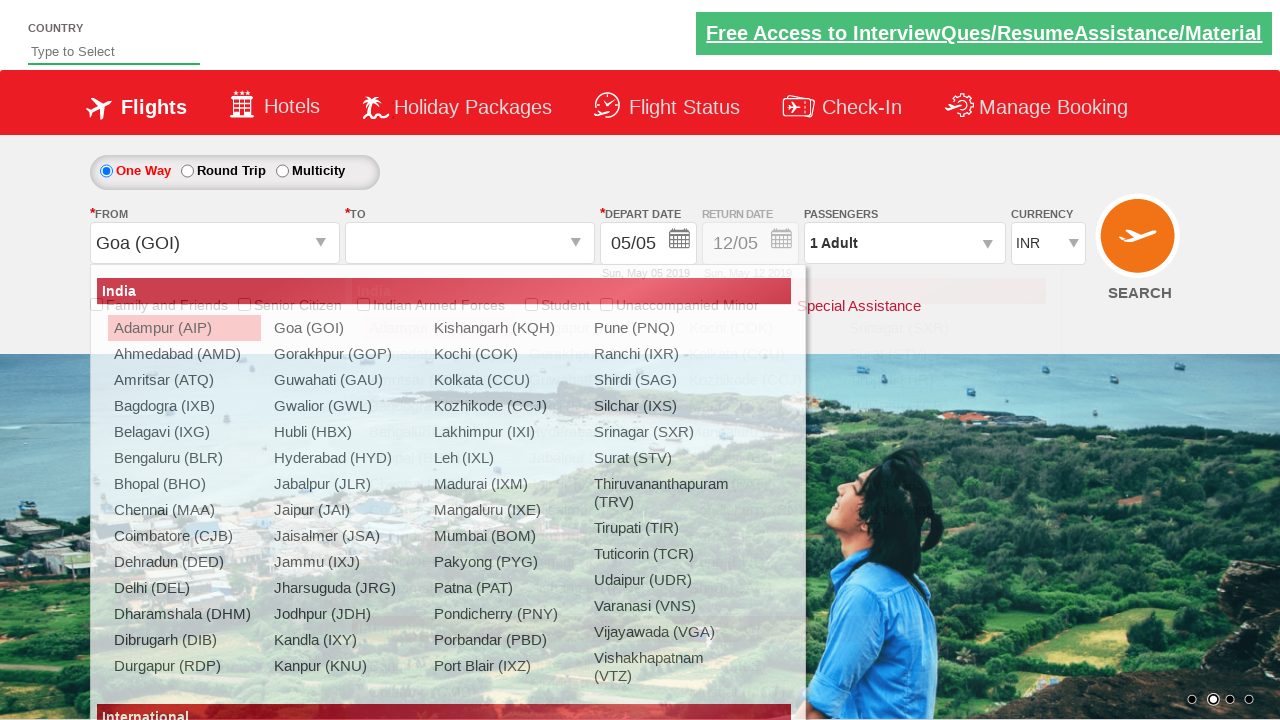

Selected ATQ (Amritsar) as destination airport at (439, 380) on (//a[@value='ATQ'])[2]
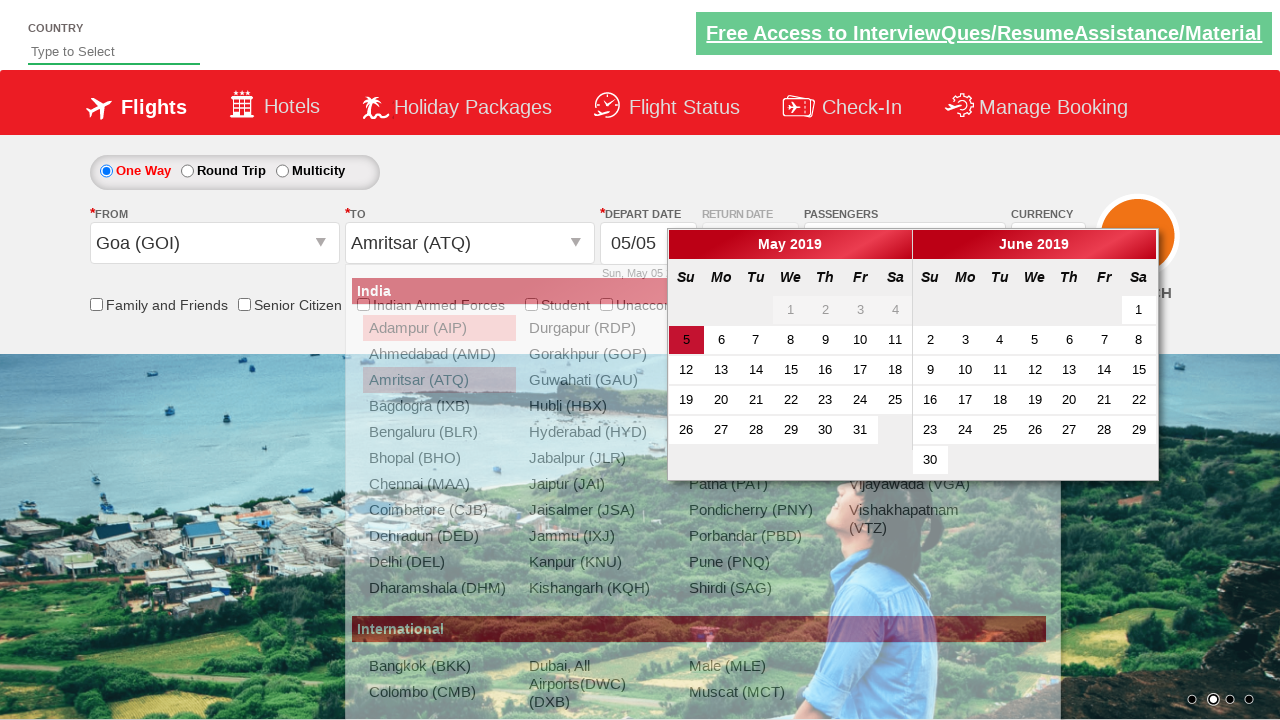

Selected current date from calendar at (686, 340) on a.ui-state-default.ui-state-active
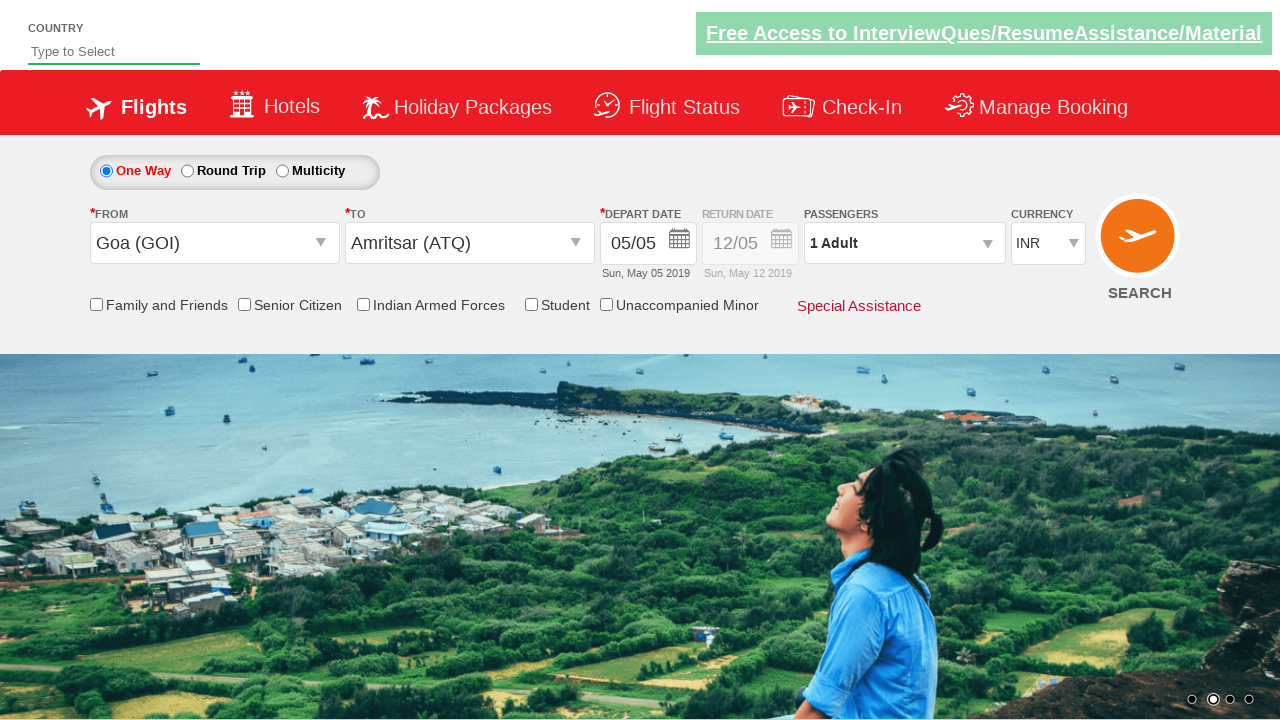

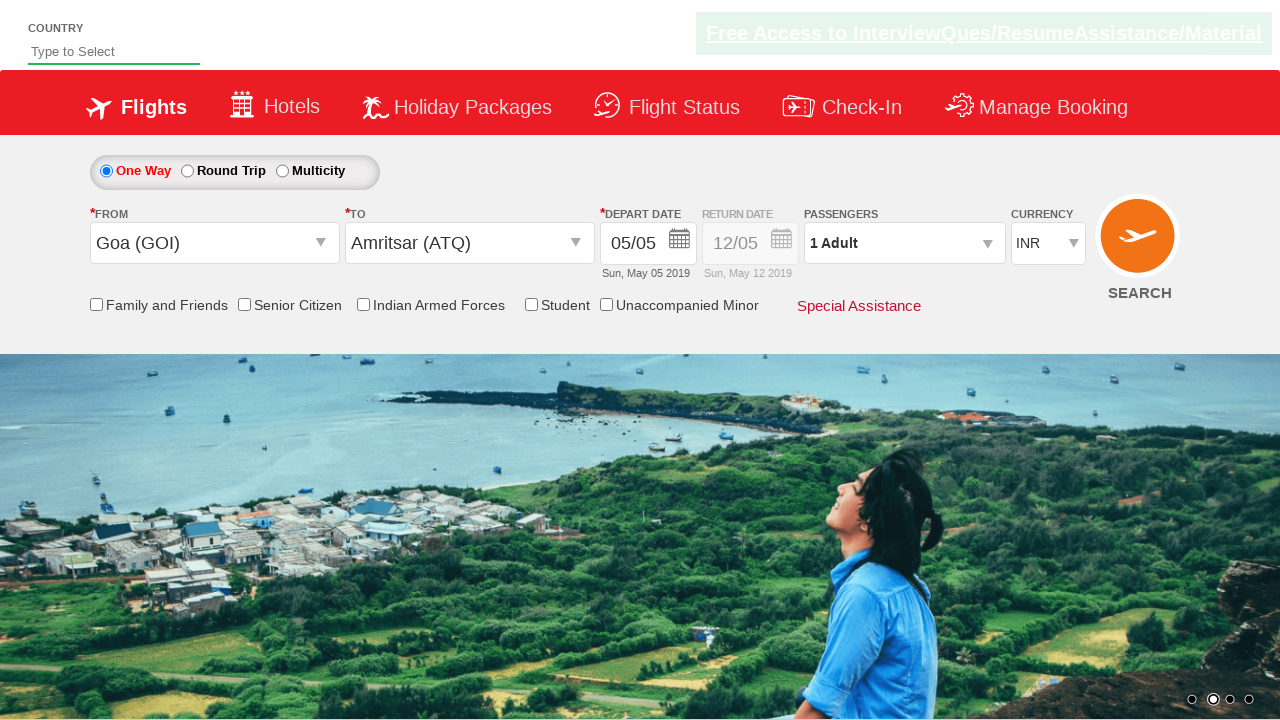